Tests that an item is removed when edited with an empty string

Starting URL: https://demo.playwright.dev/todomvc

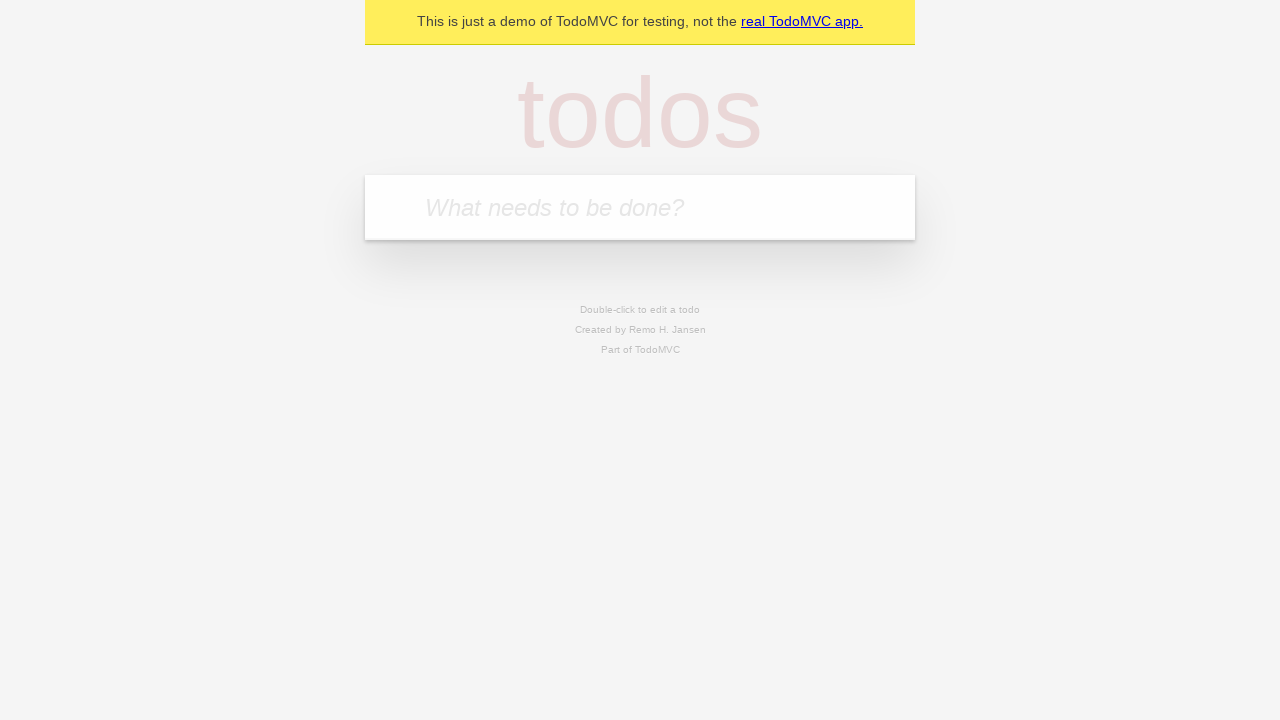

Filled first todo input with 'buy some cheese' on .new-todo
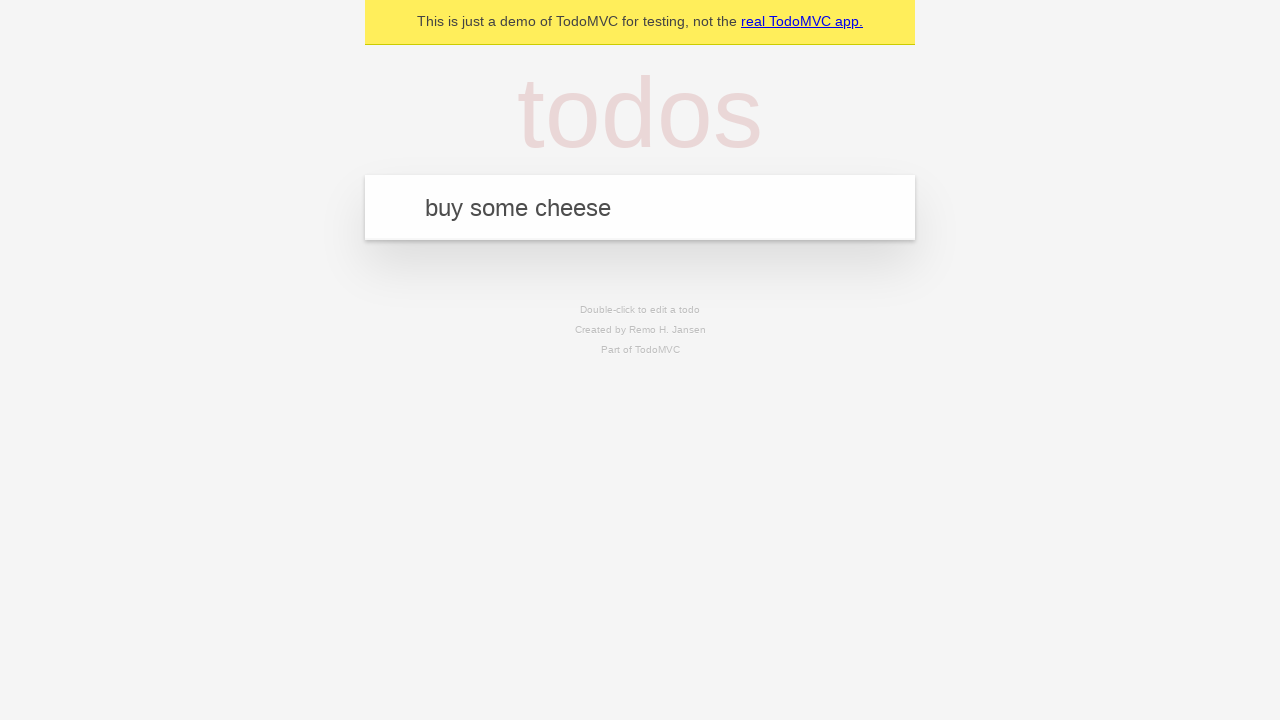

Pressed Enter to create first todo item on .new-todo
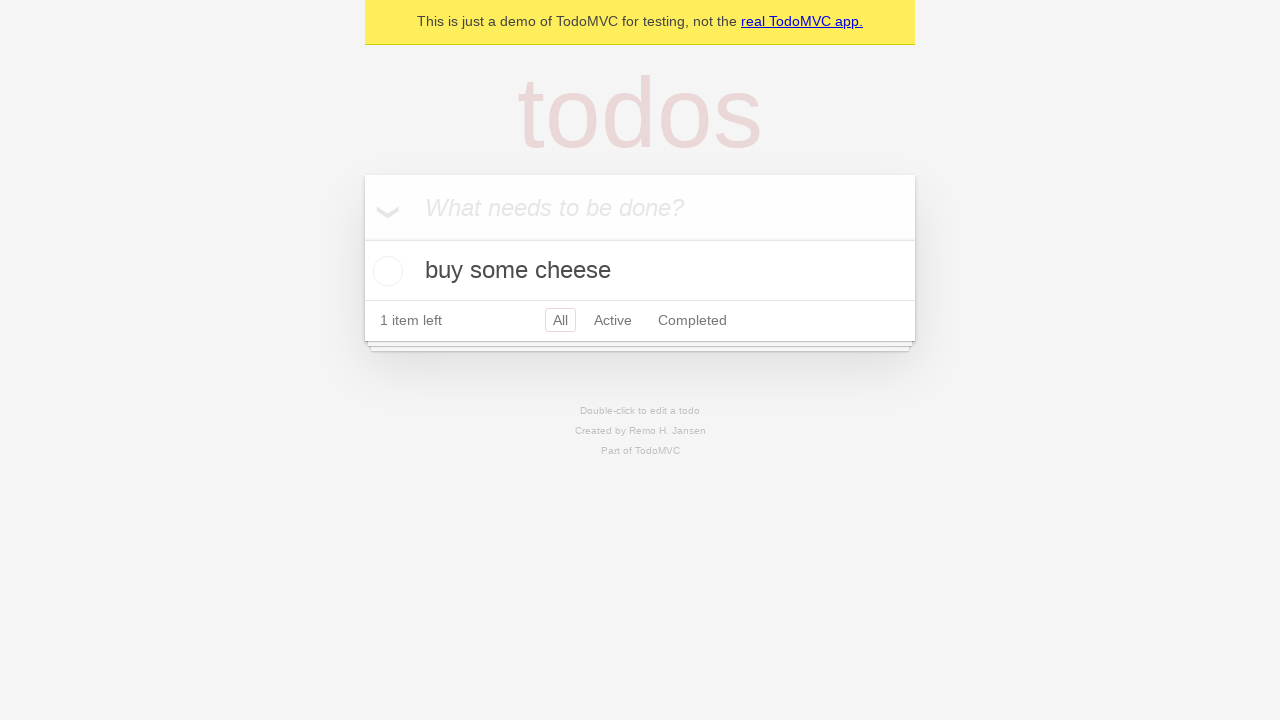

Filled second todo input with 'feed the cat' on .new-todo
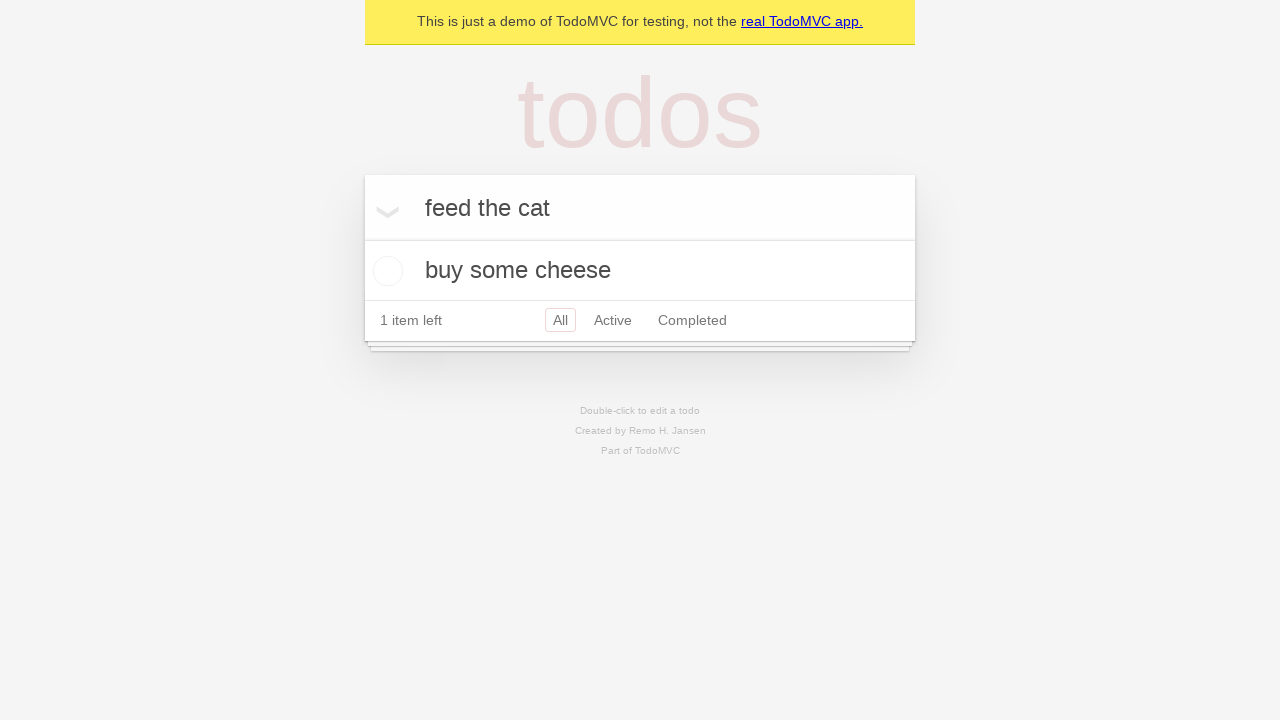

Pressed Enter to create second todo item on .new-todo
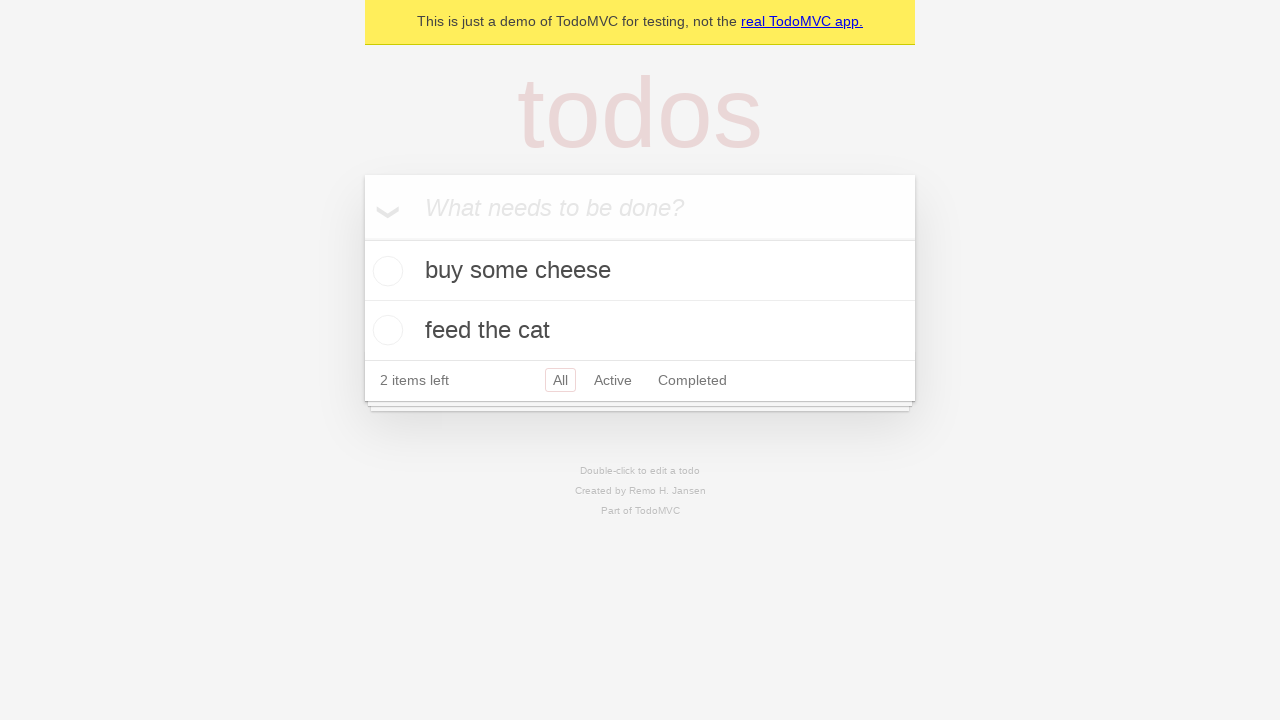

Filled third todo input with 'book a doctors appointment' on .new-todo
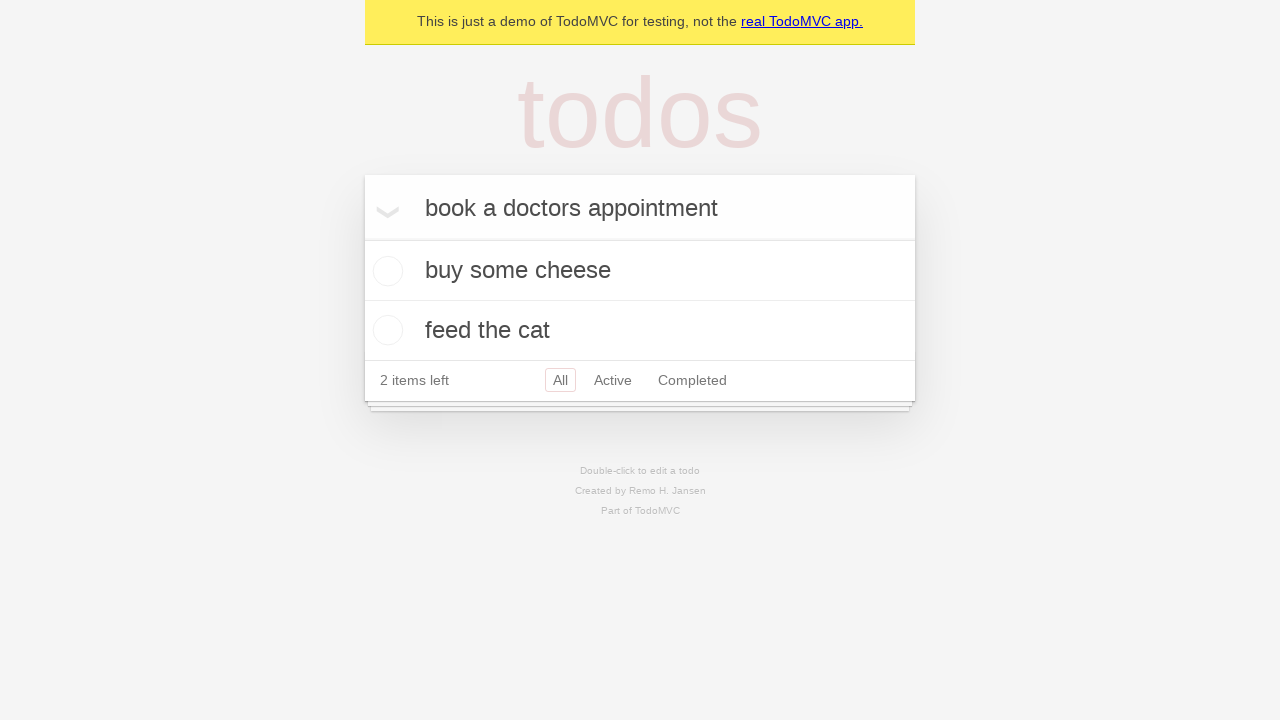

Pressed Enter to create third todo item on .new-todo
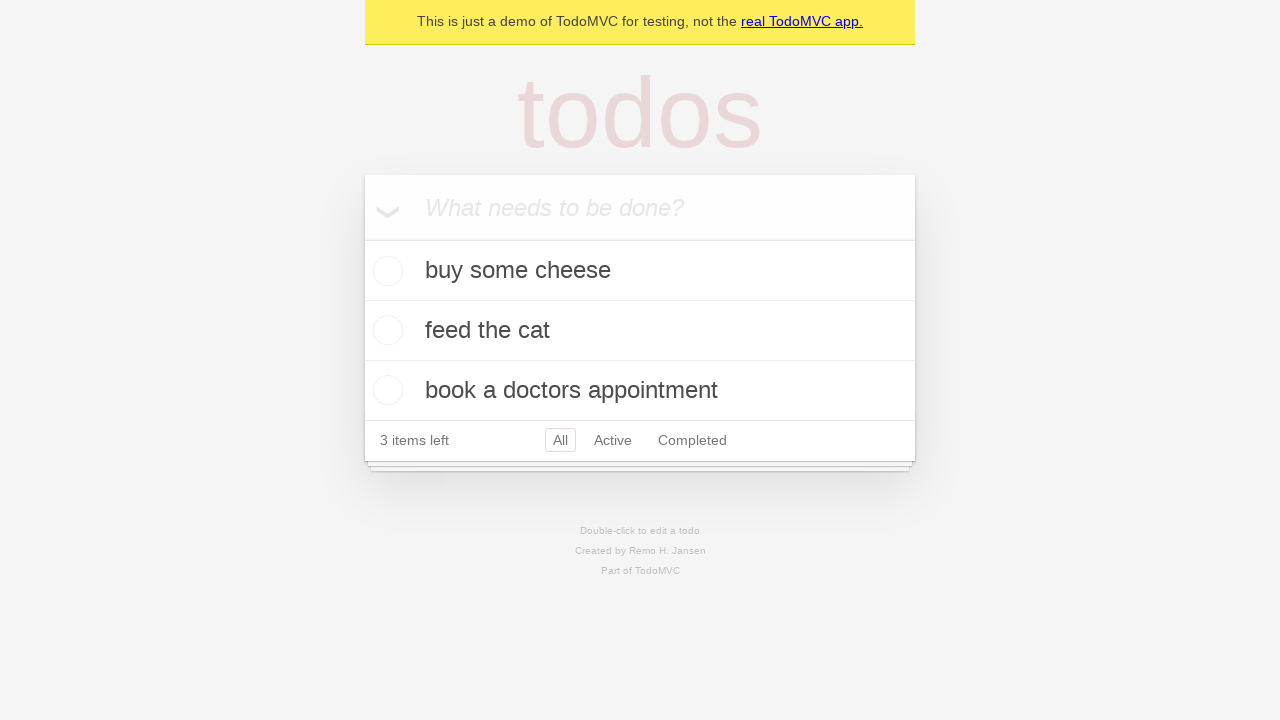

Waited for all three todo items to appear in the list
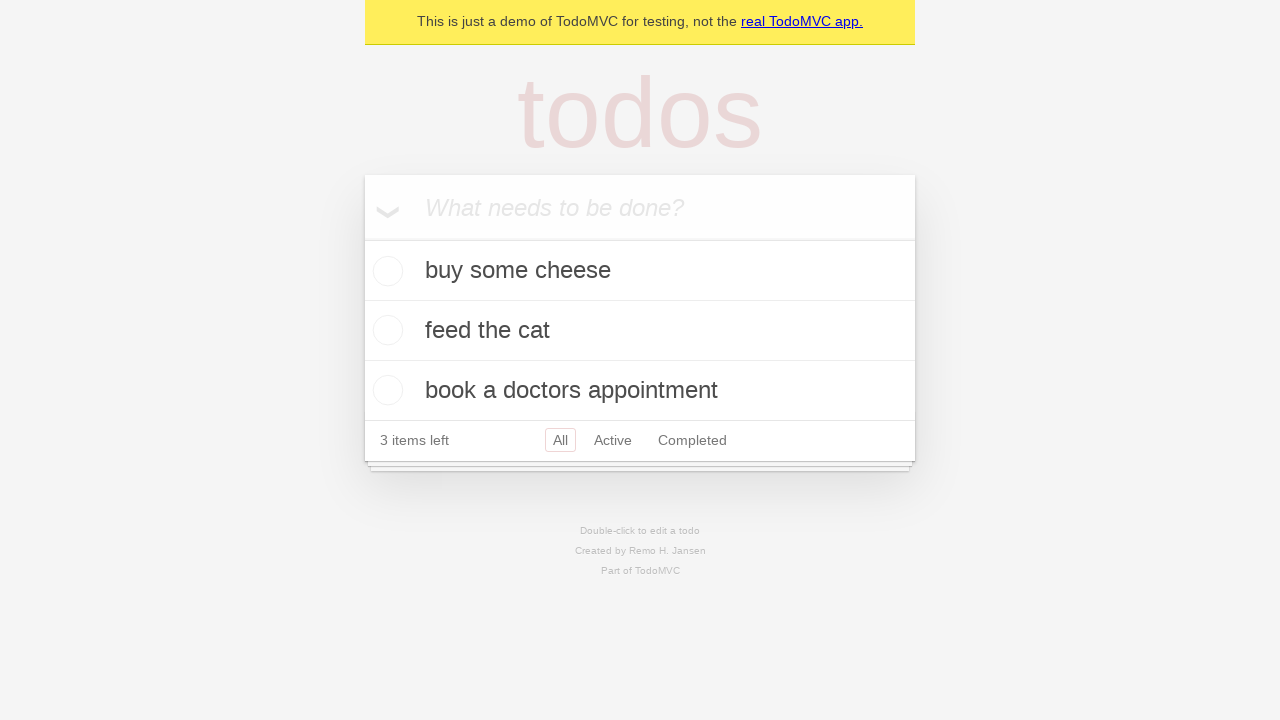

Double-clicked second todo item to enter edit mode at (640, 331) on .todo-list li >> nth=1
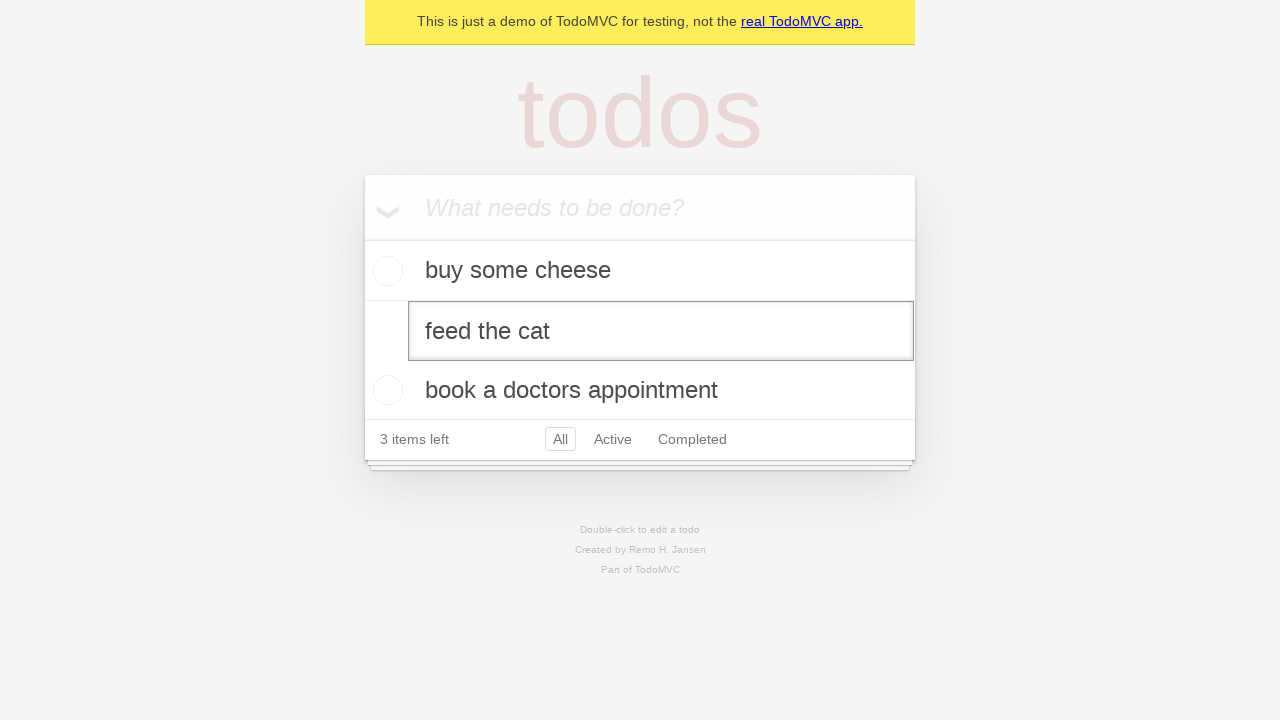

Cleared the text in the edit field of second todo item on .todo-list li >> nth=1 >> .edit
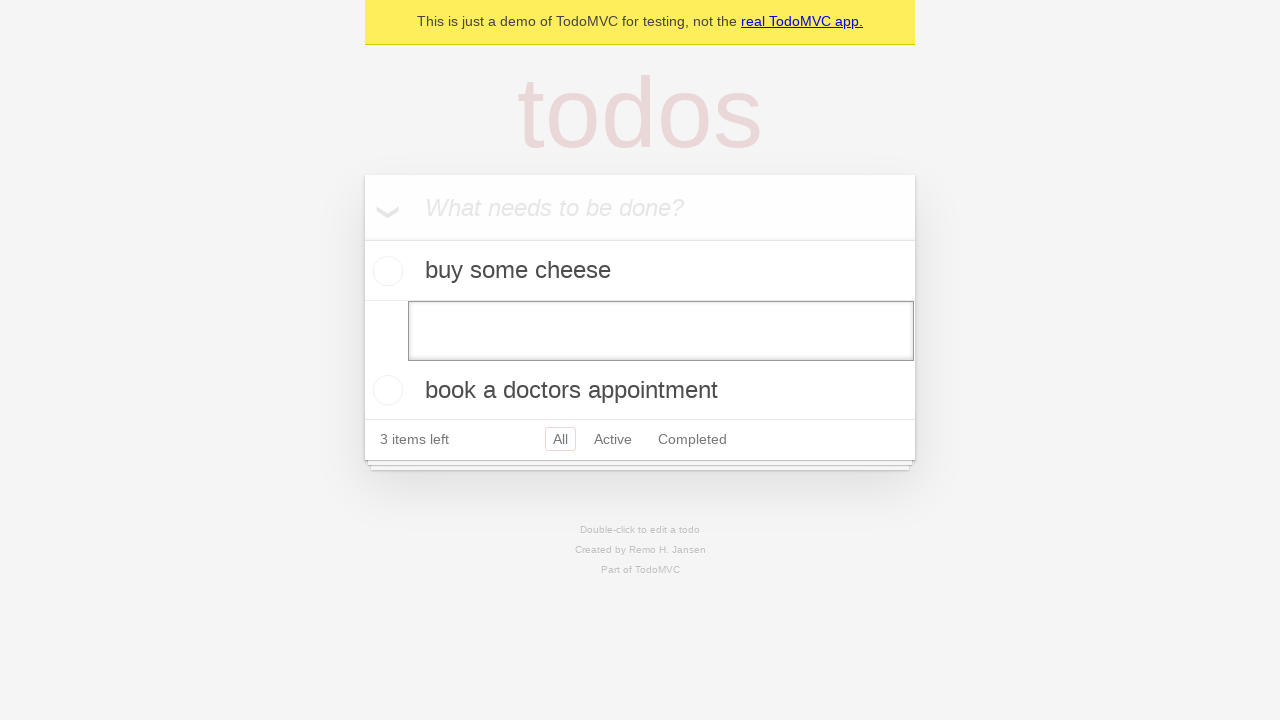

Pressed Enter to confirm empty text, removing the todo item on .todo-list li >> nth=1 >> .edit
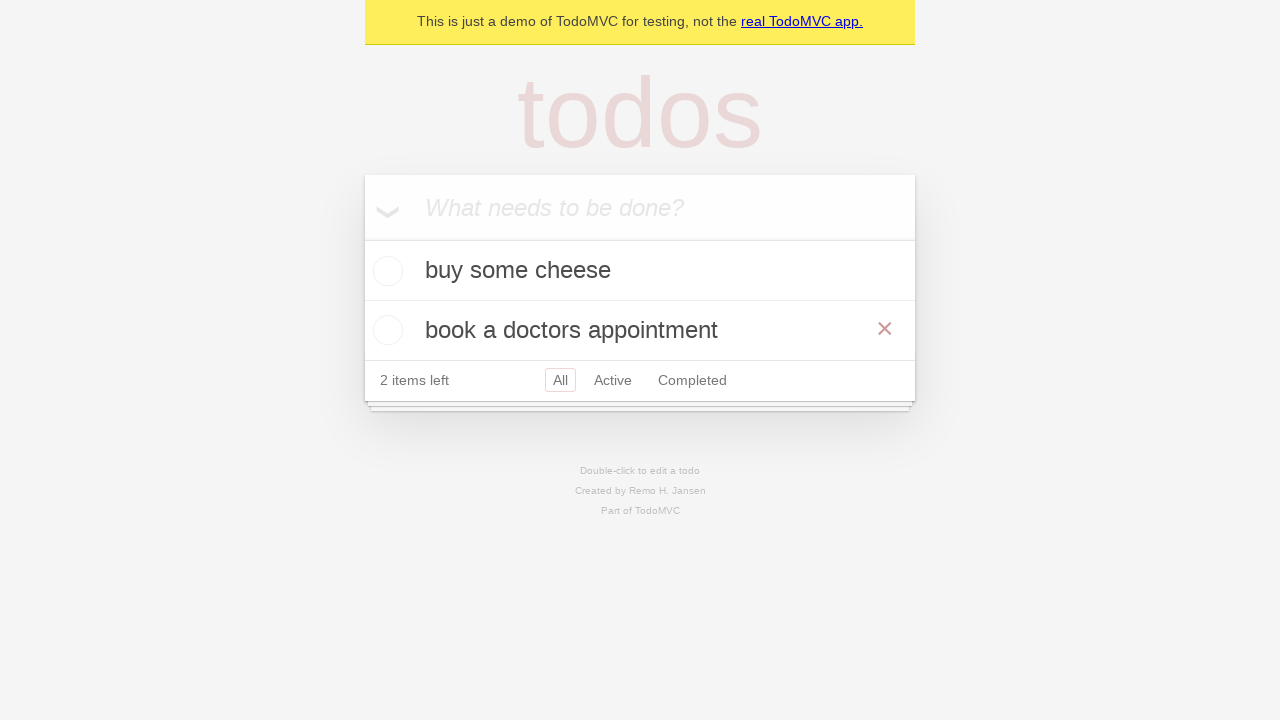

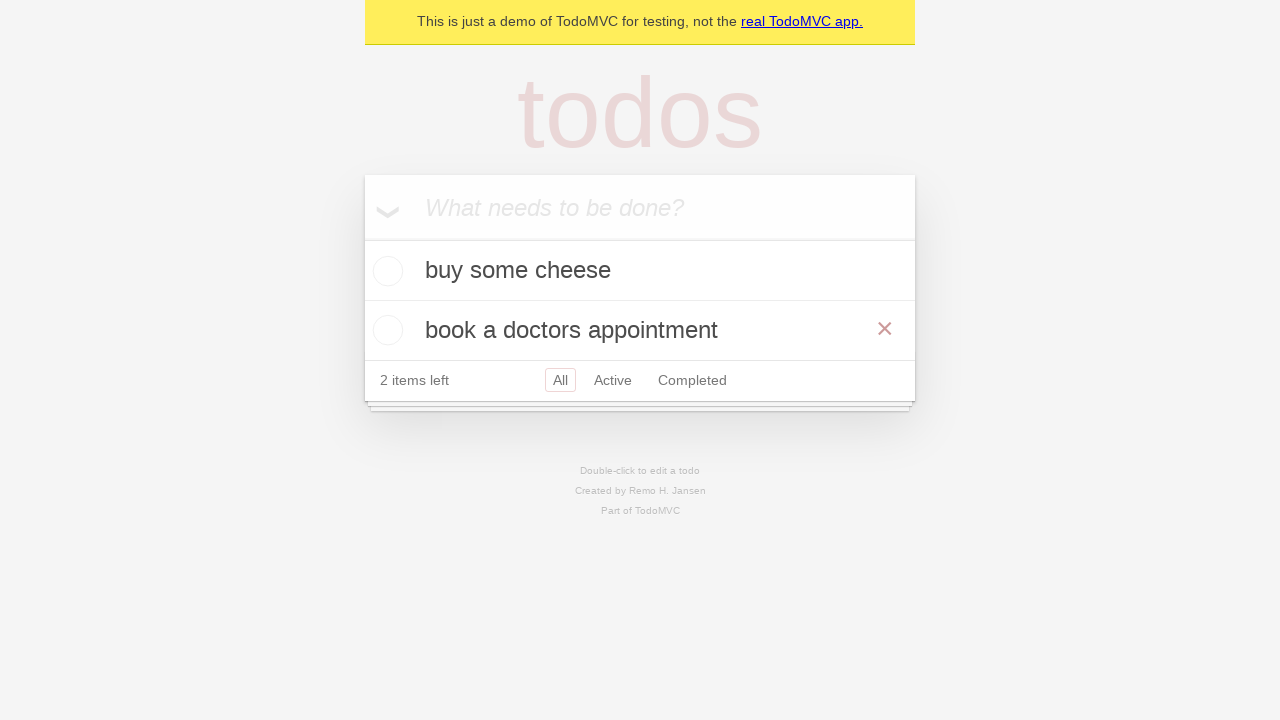